Tests button click functionality by navigating to the button section, clicking a button, and verifying the selection result

Starting URL: https://demoapps.qspiders.com/ui

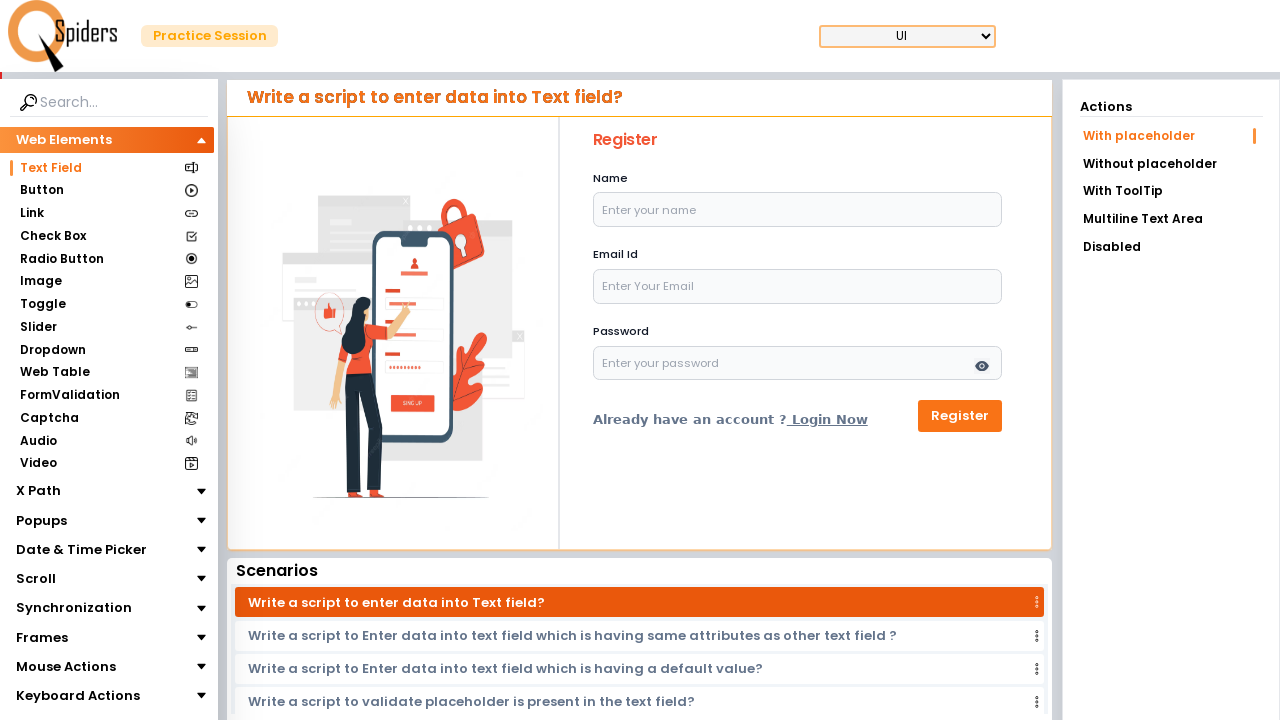

Navigated to Button section at (42, 191) on xpath=//section[text()='Button']
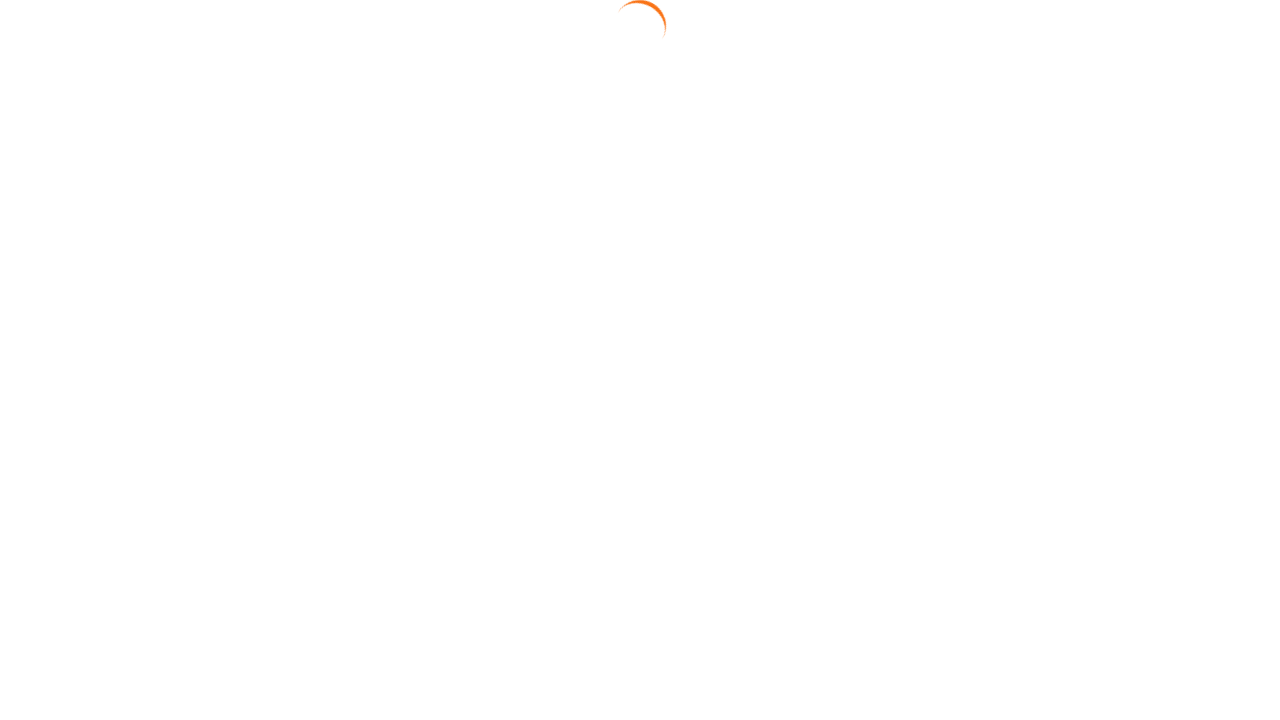

Clicked the button element at (352, 189) on #btn
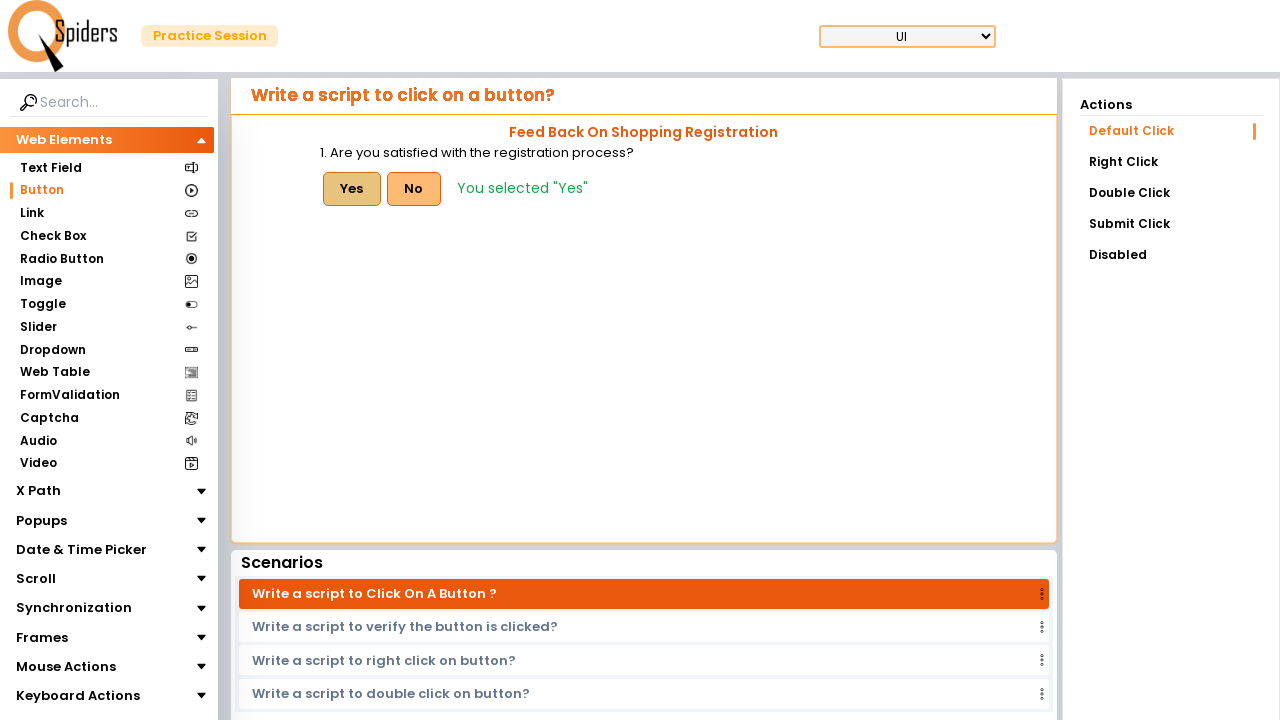

Result message 'You selected "Yes"' appeared
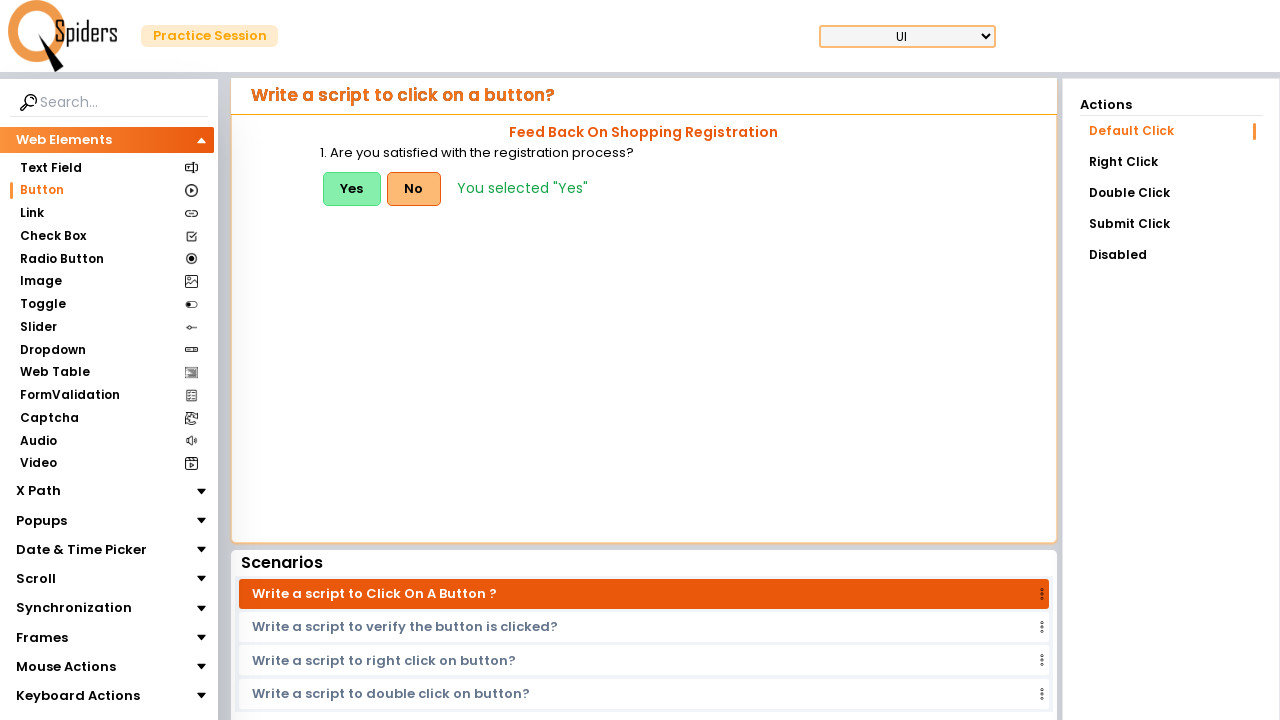

Retrieved result message text content
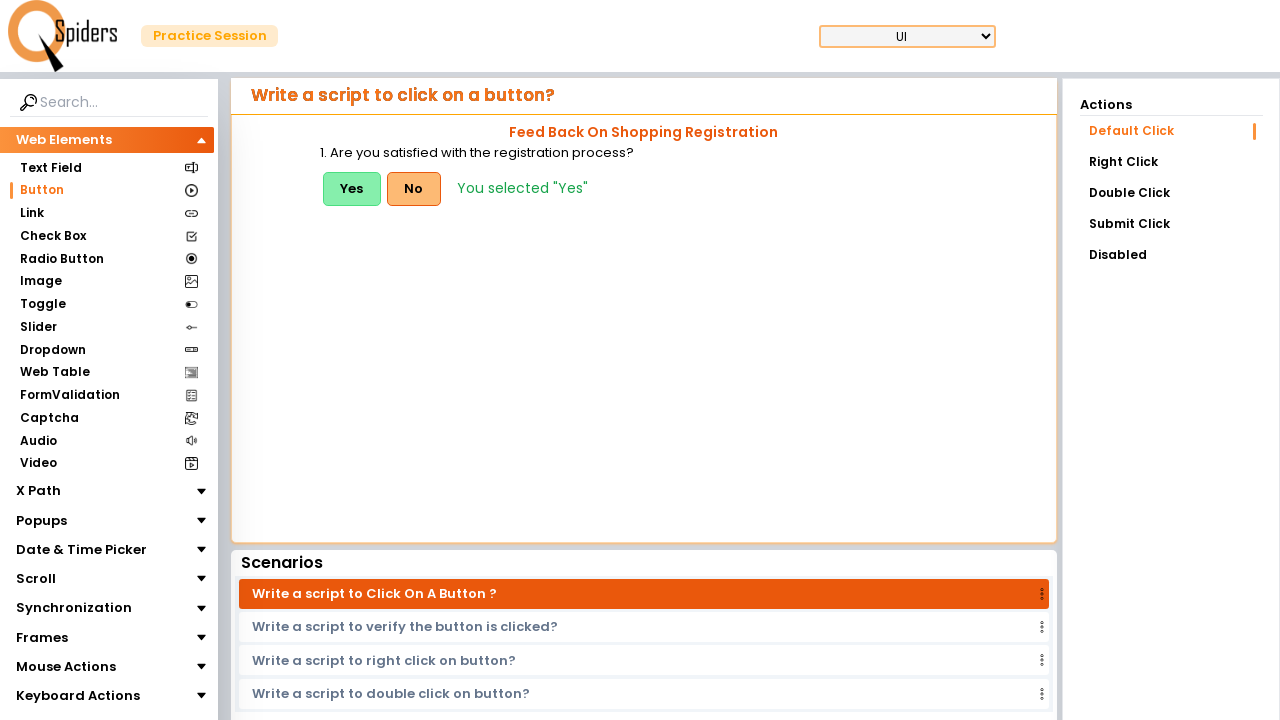

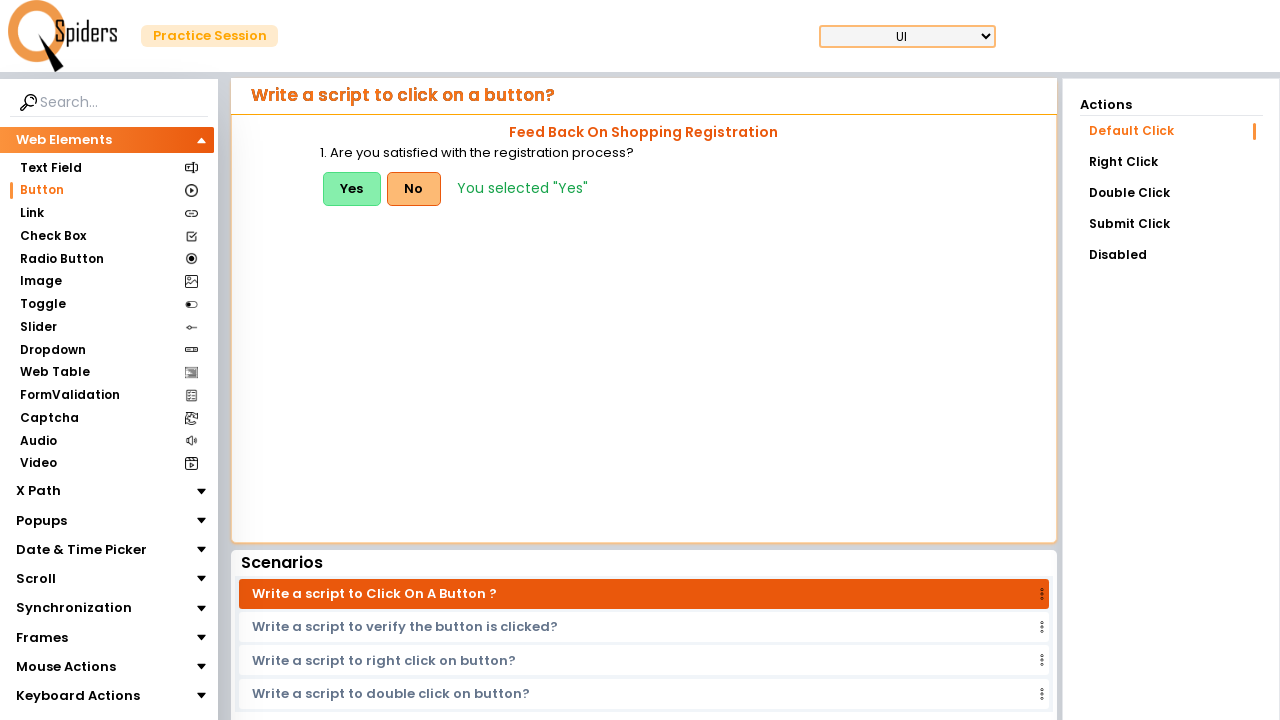